Tests clearing completed tasks at the All filter

Starting URL: https://todomvc4tasj.herokuapp.com/

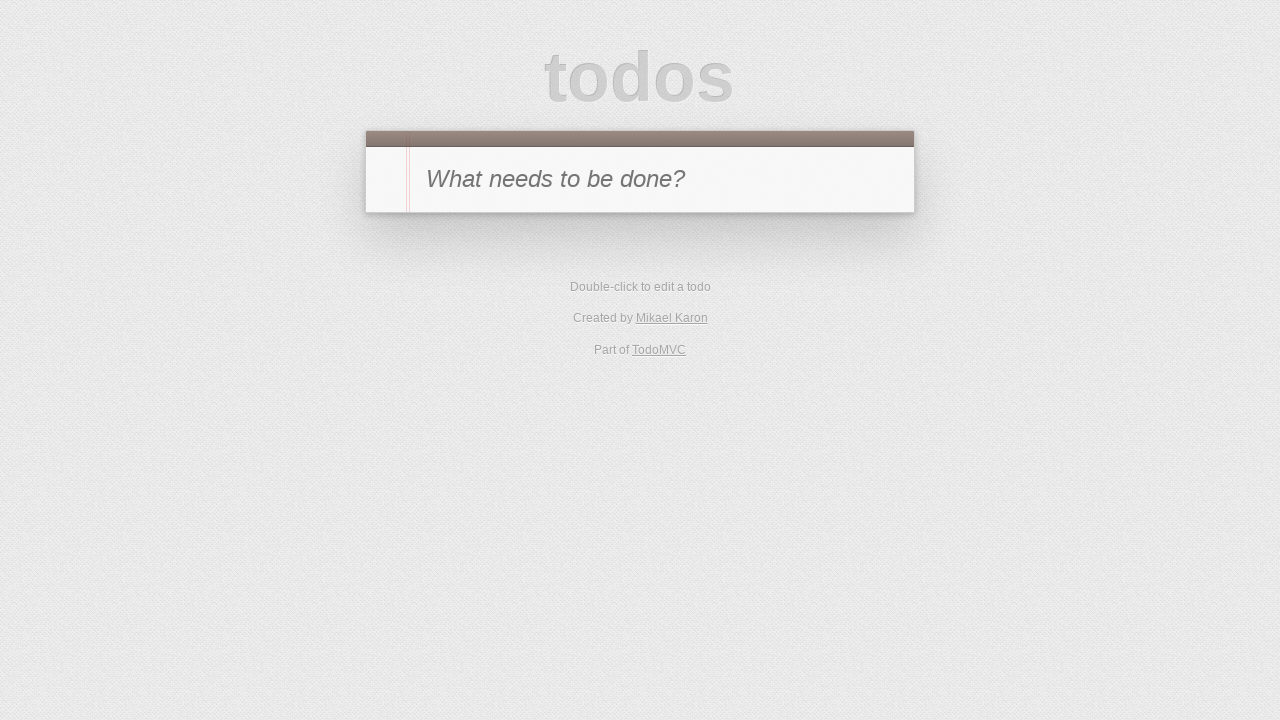

Set initial localStorage state with one active task 'a' and one completed task 'b'
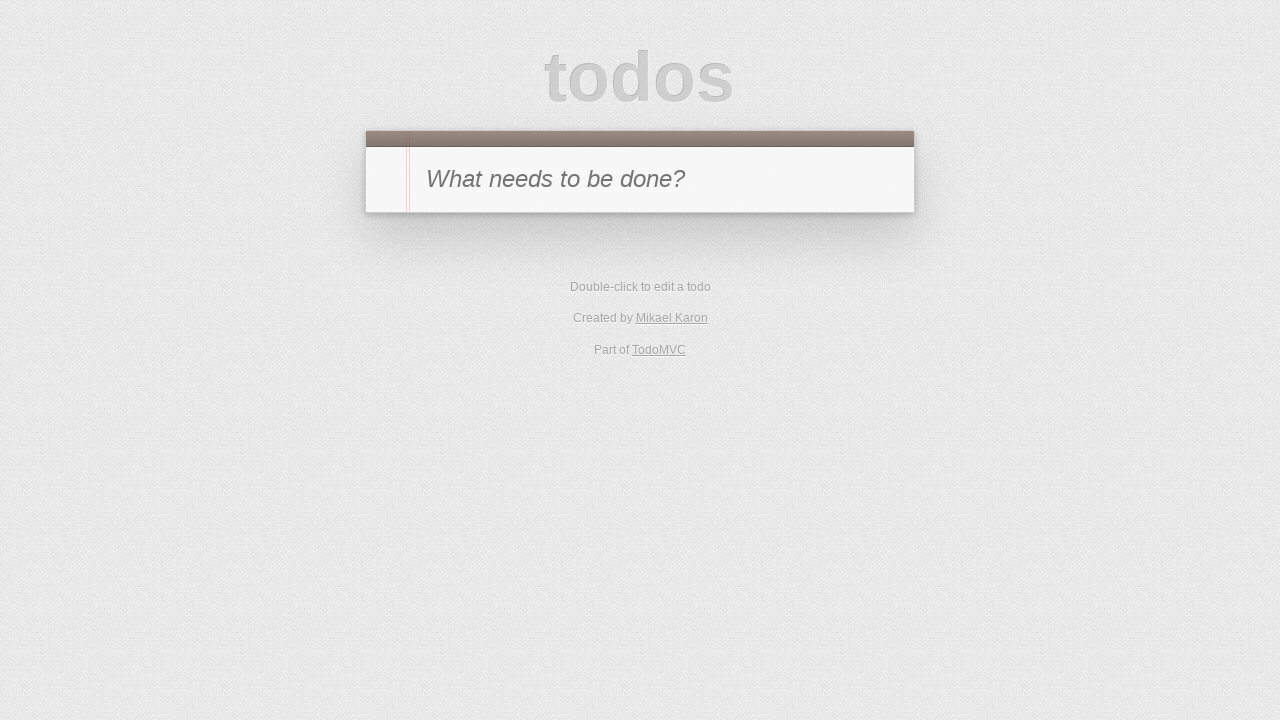

Reloaded page to load tasks from localStorage
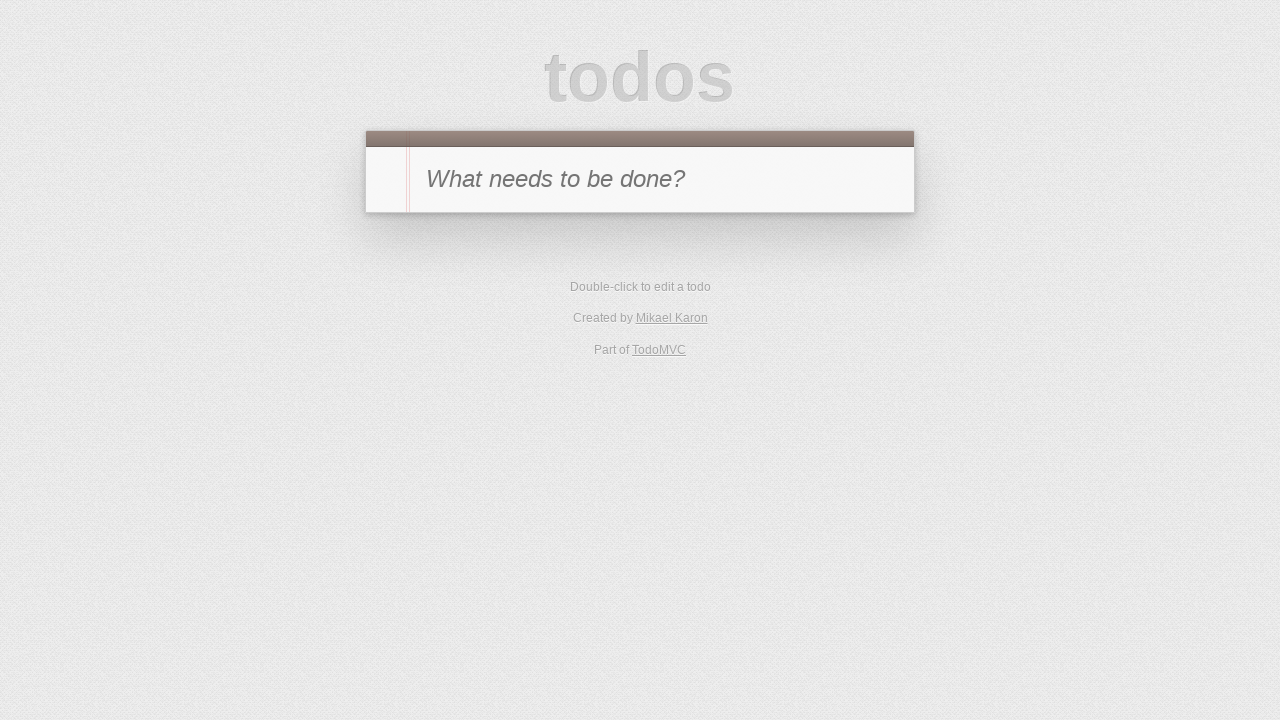

Toggled task 'a' to completed at (386, 242) on #todo-list li:has-text('a') .toggle
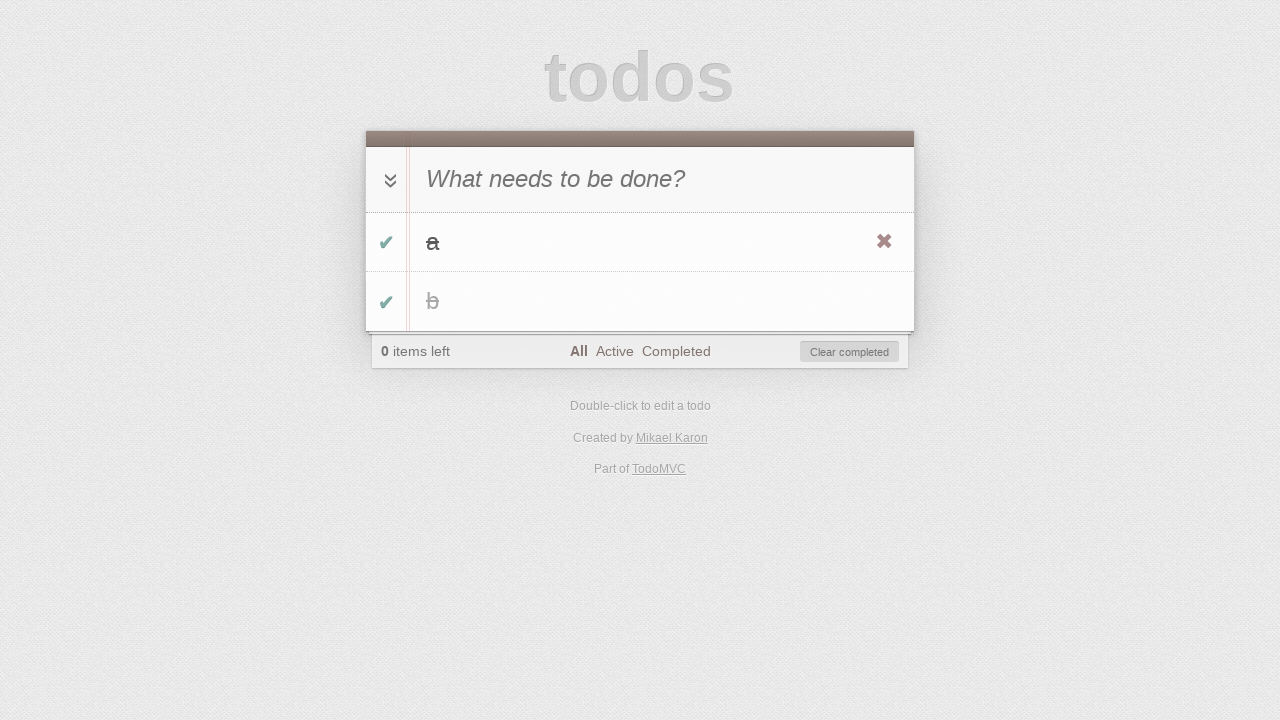

Clicked 'Clear completed' button at (850, 352) on #clear-completed
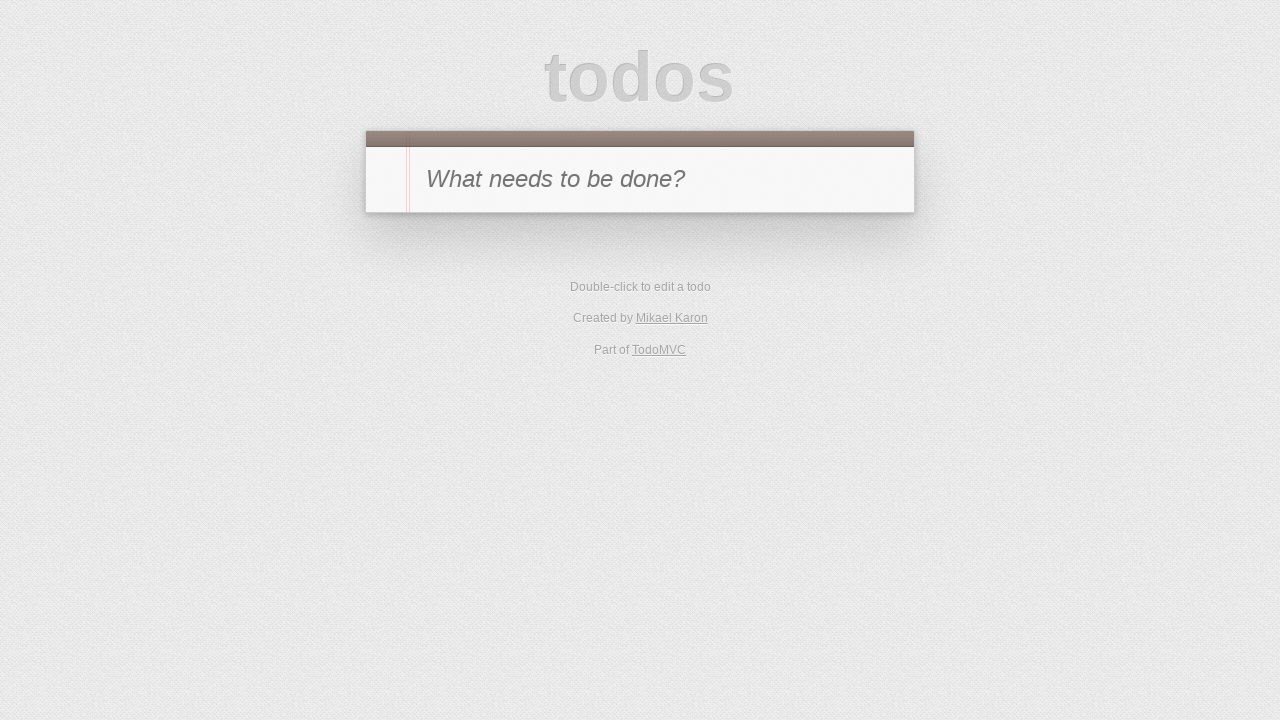

Verified all tasks were cleared and list is empty
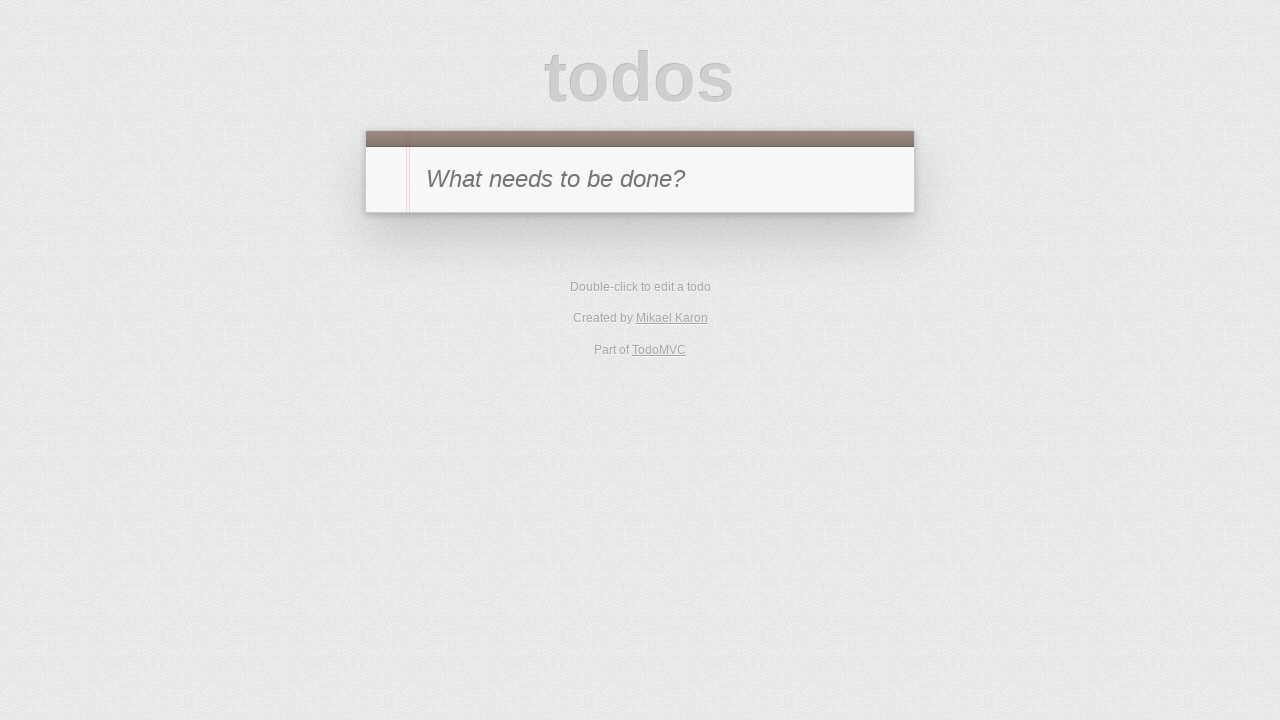

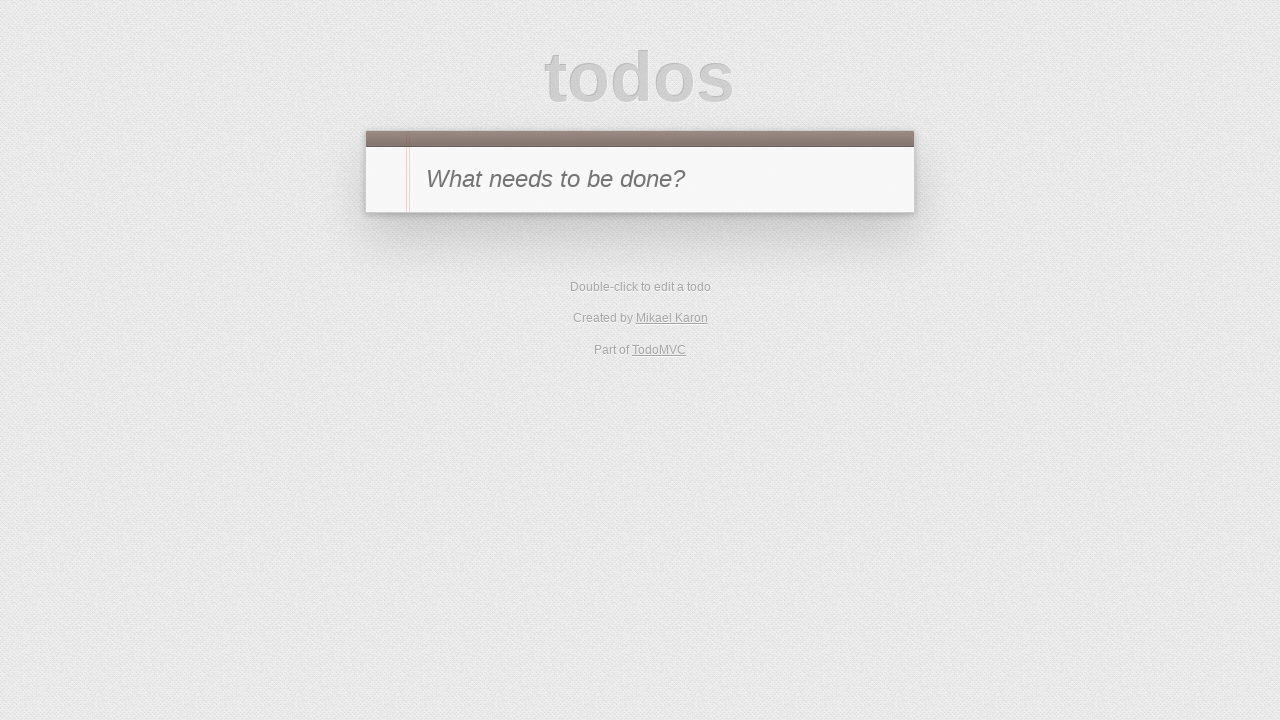